Tests a web form submission by entering first name and last name, clicking submit, and verifying the success message is displayed.

Starting URL: https://formy-project.herokuapp.com/form

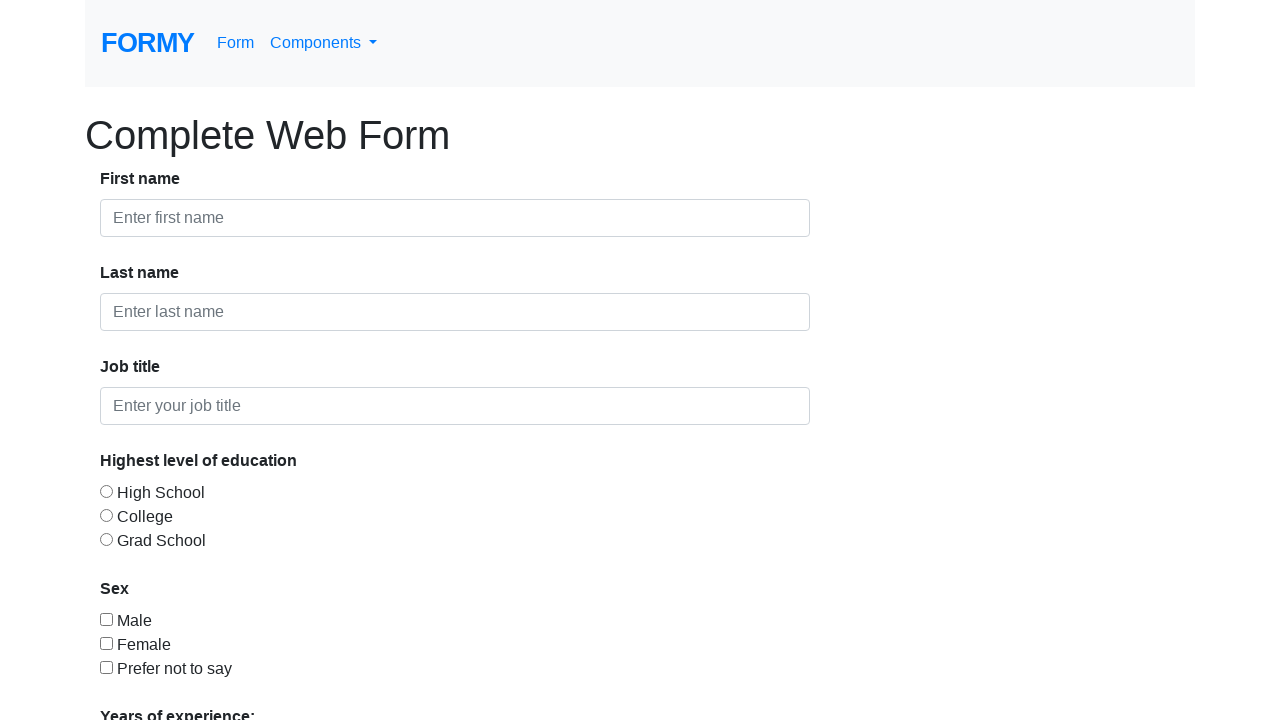

Entered 'First Name' in first name field on #first-name
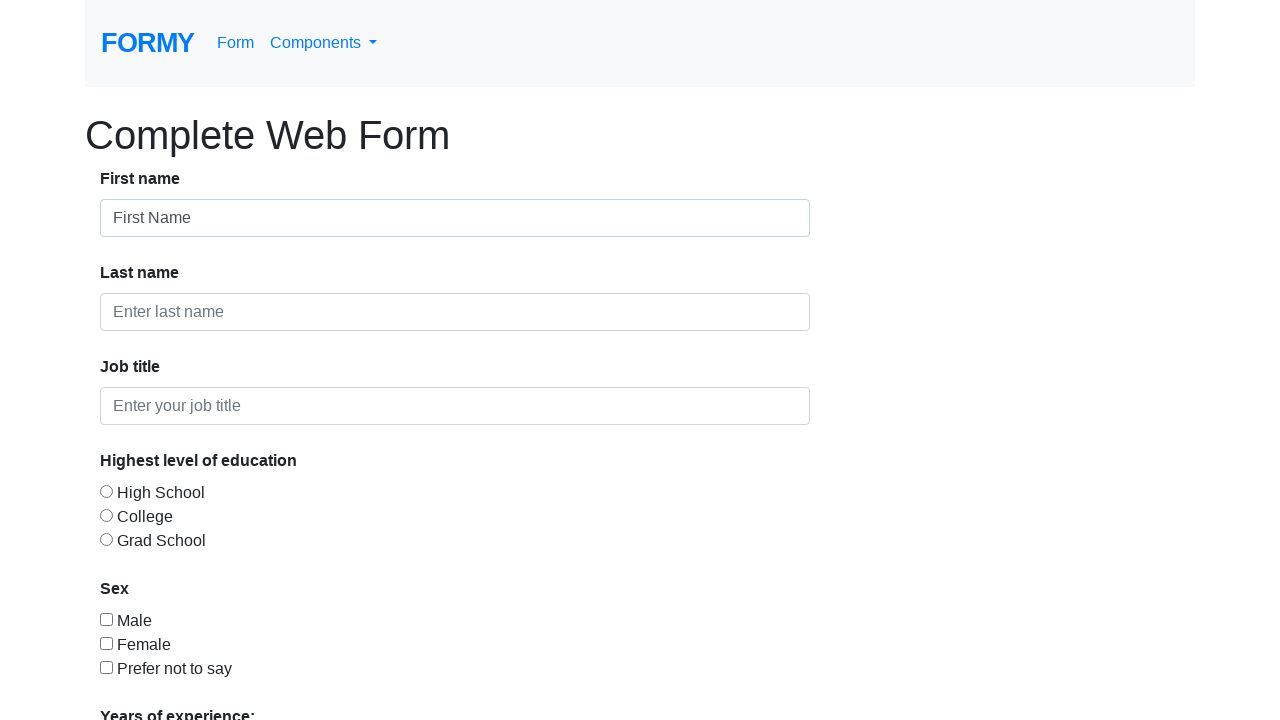

Entered 'Last Name' in last name field on #last-name
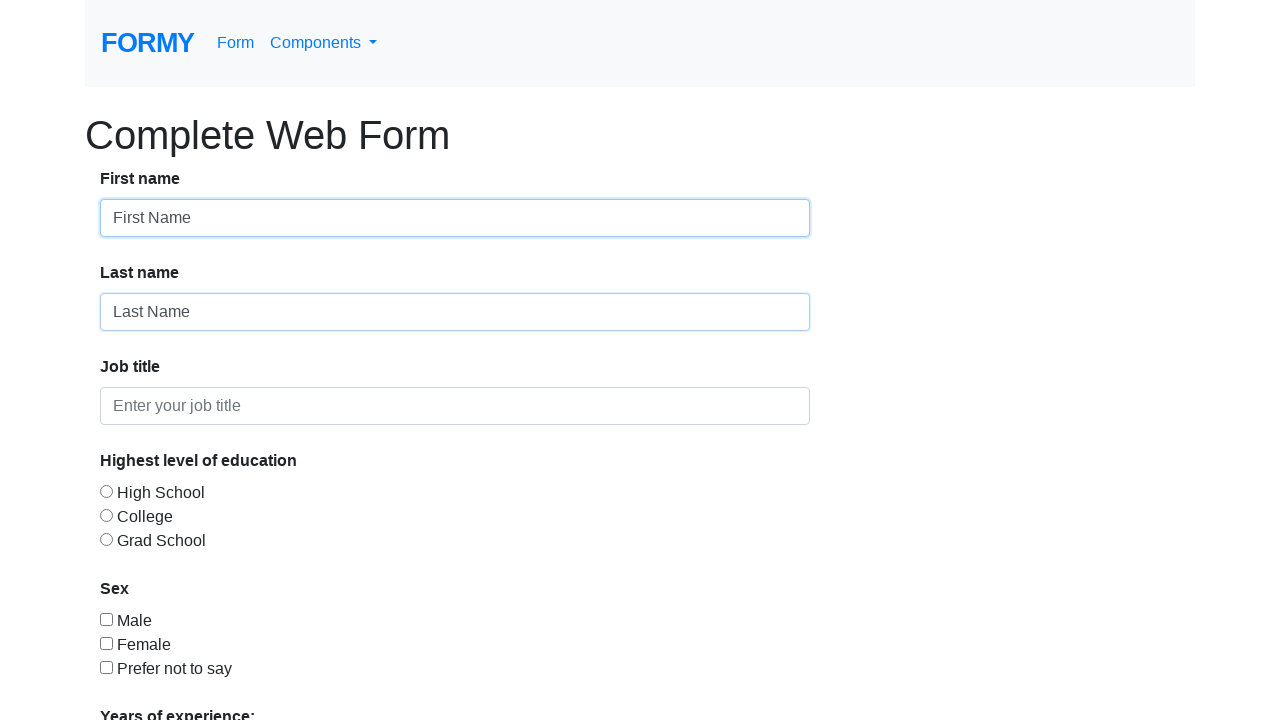

Clicked Submit button at (148, 680) on a:has-text('Submit')
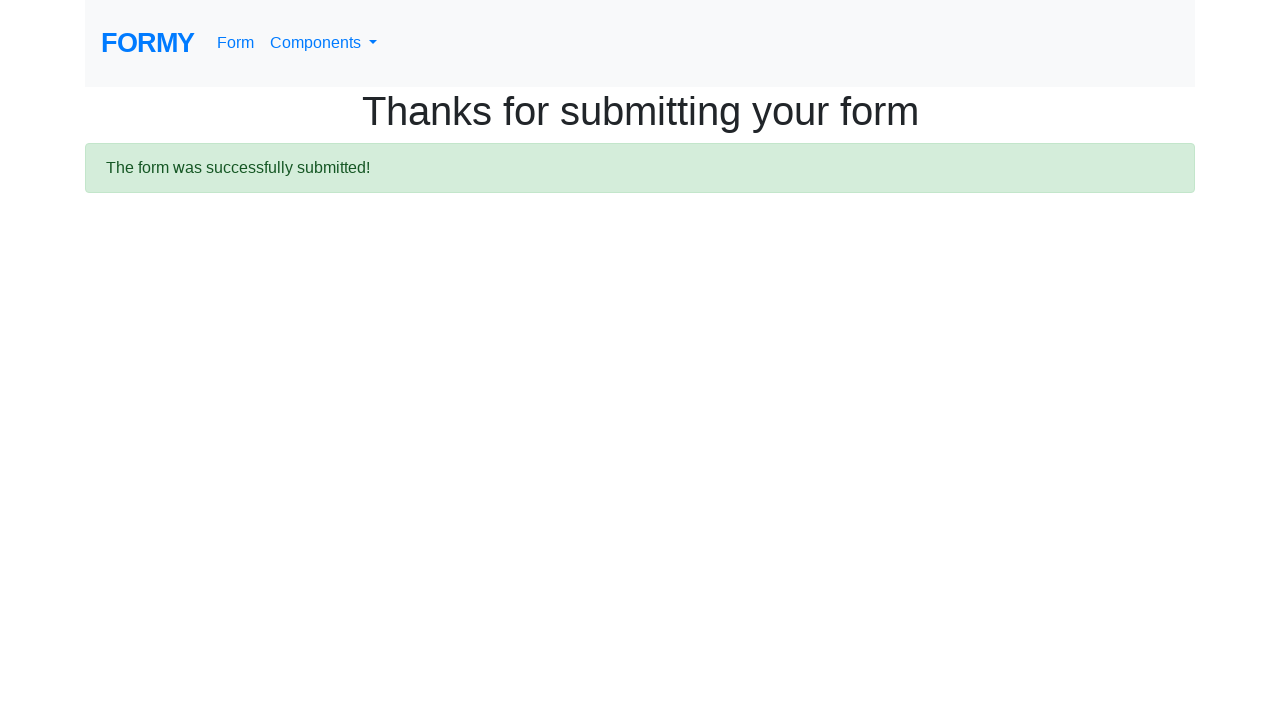

Verified success message 'The form was successfully submitted!' is displayed
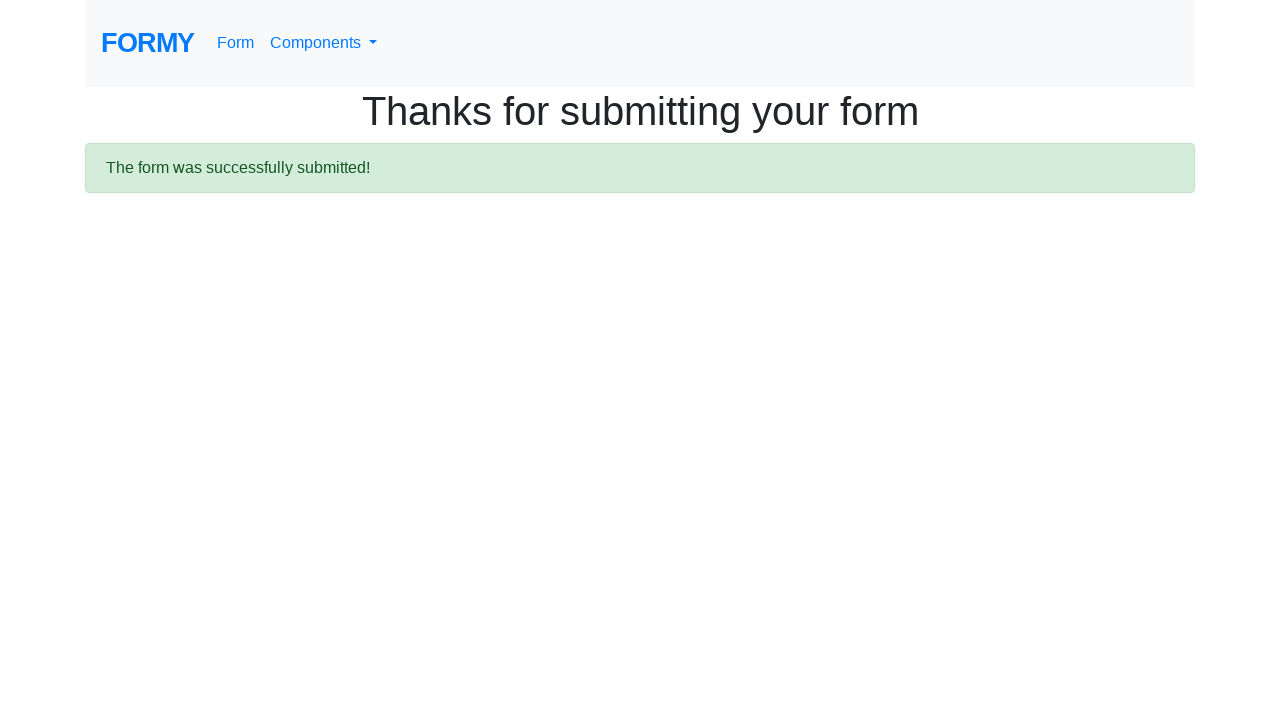

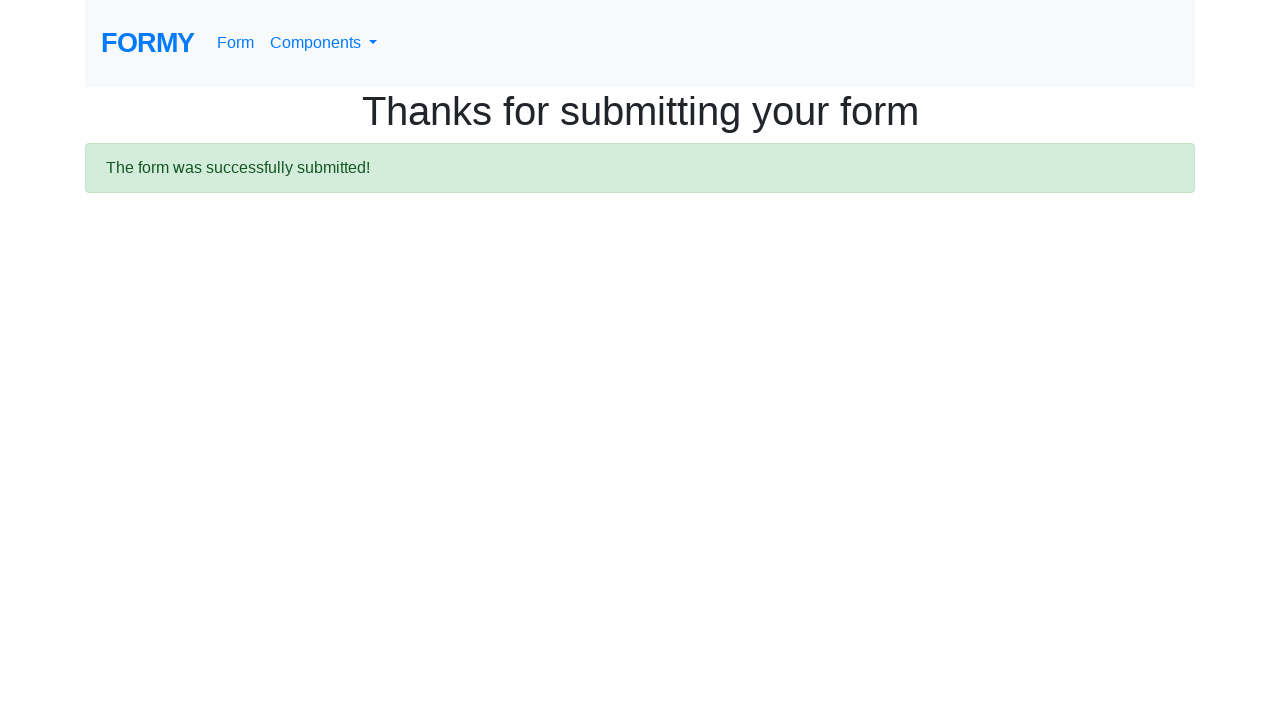